Tests the complete checkout flow by adding a product to cart, navigating to checkout, filling the order form with customer details and payment information, and submitting the order

Starting URL: https://jupiter.cloud.planittesting.com/#/shop

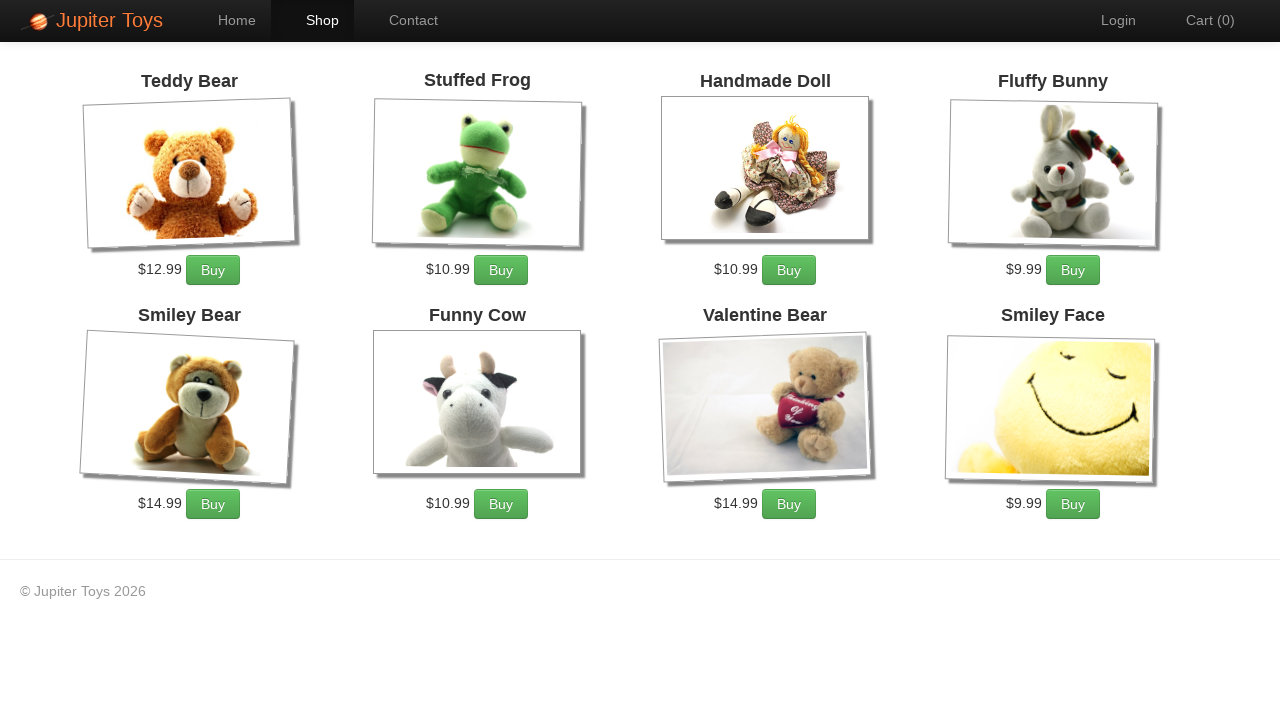

Products loaded on shop page
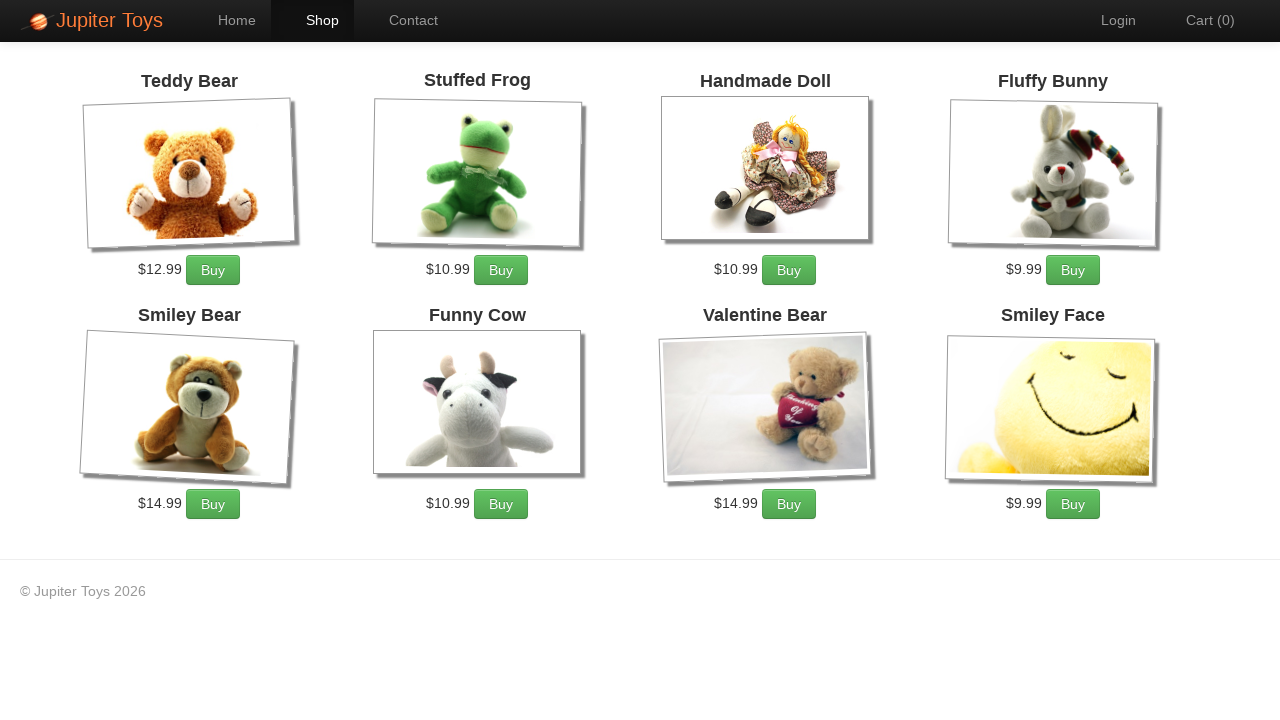

Clicked buy button for stuffed frog product at (501, 270) on #product-2 .btn-success
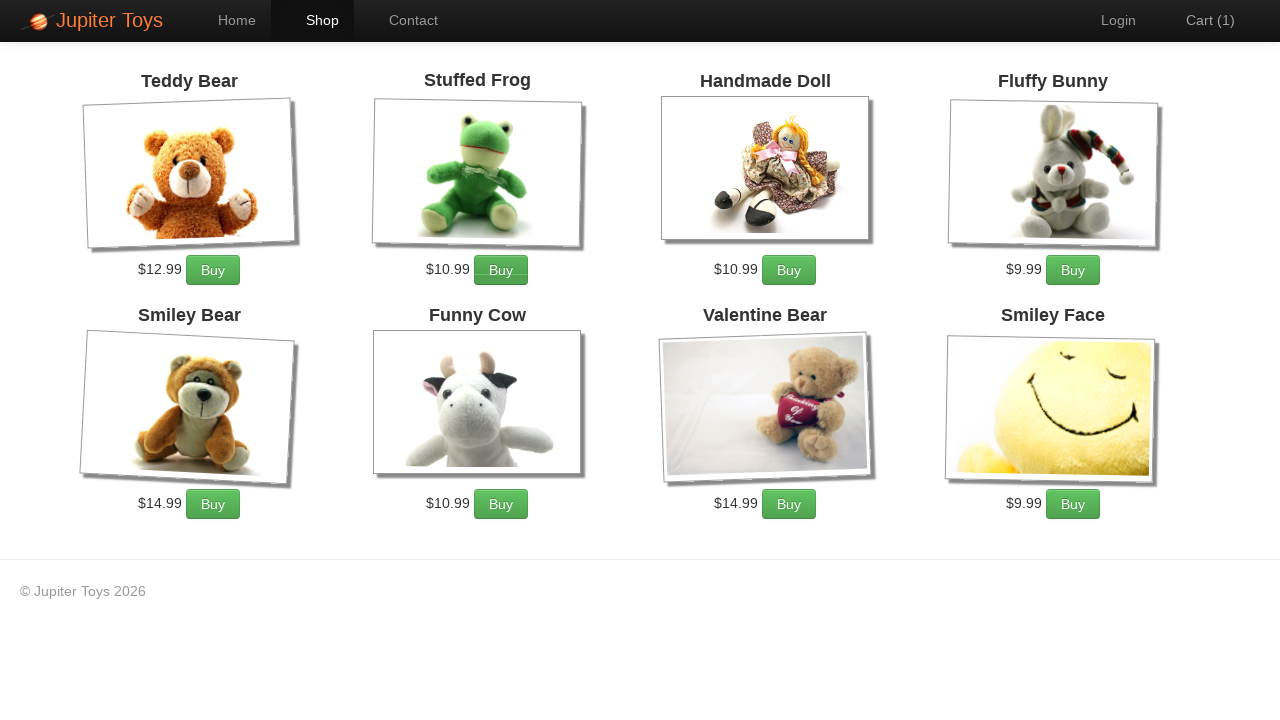

Navigated to shopping cart at (1200, 20) on #nav-cart
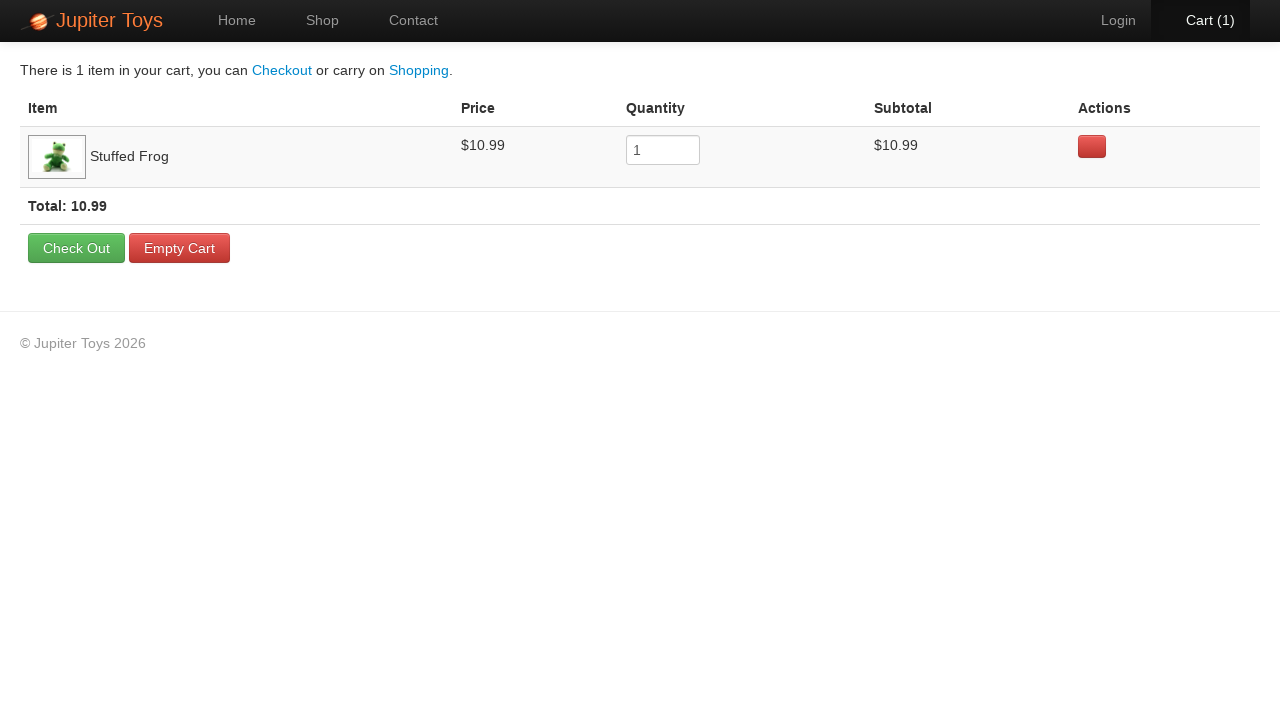

Checkout button became available
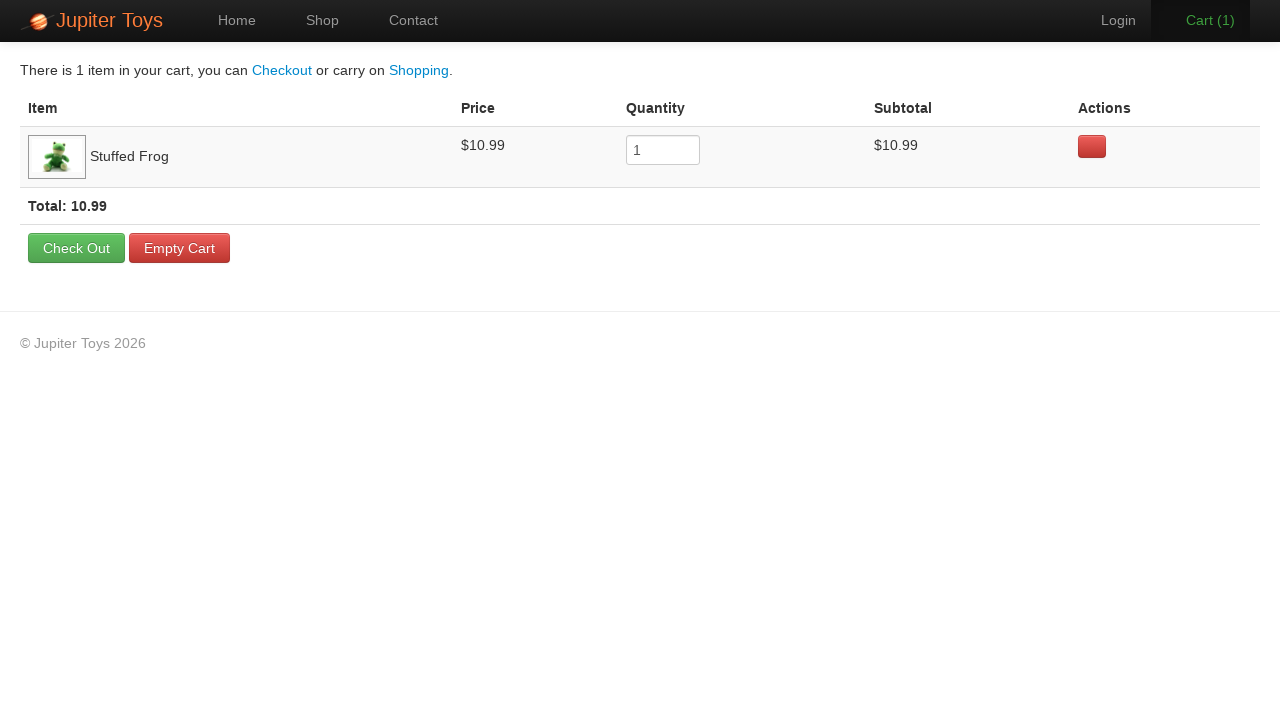

Clicked checkout button to proceed to order form at (76, 248) on .btn-checkout
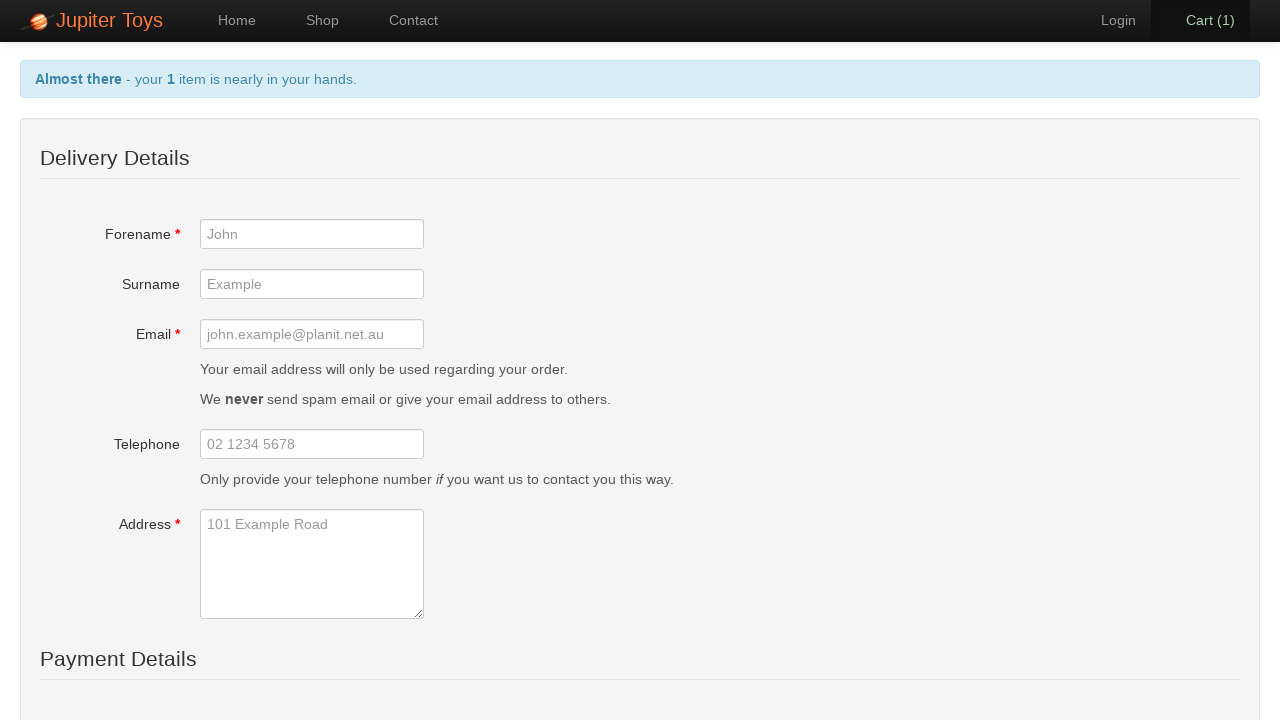

Checkout form loaded
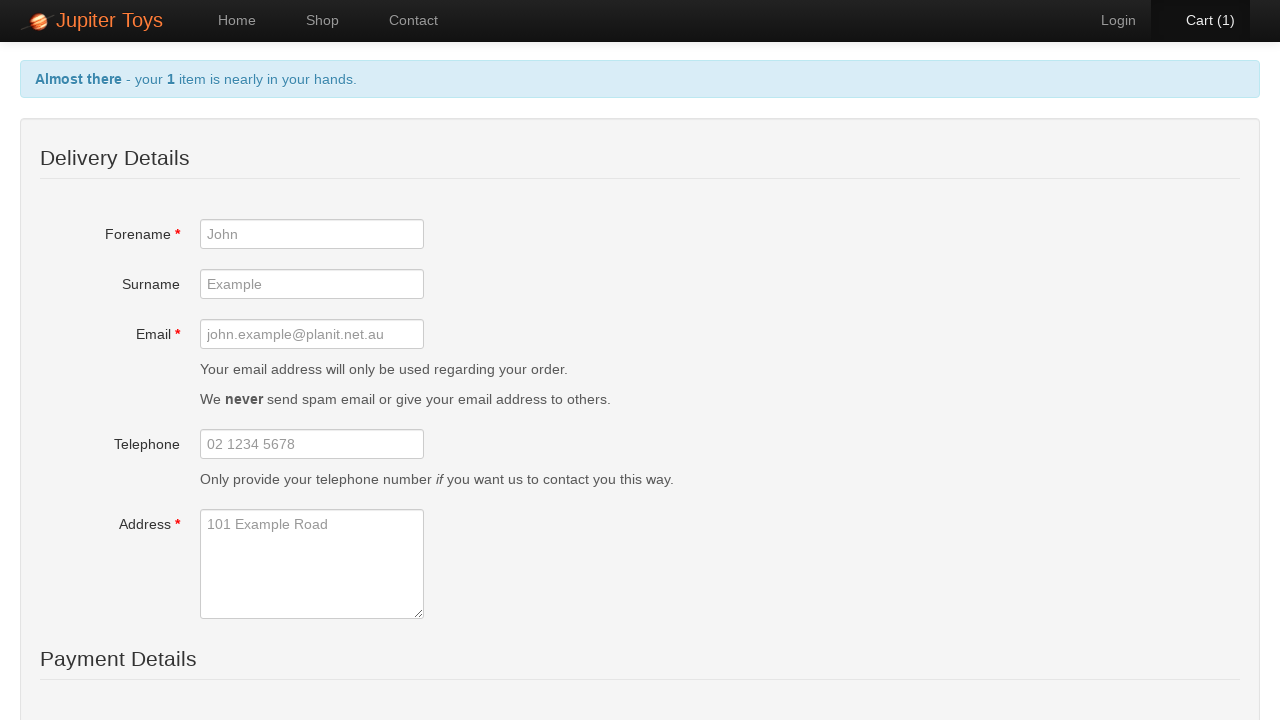

Filled forename field with 'John' on #forename
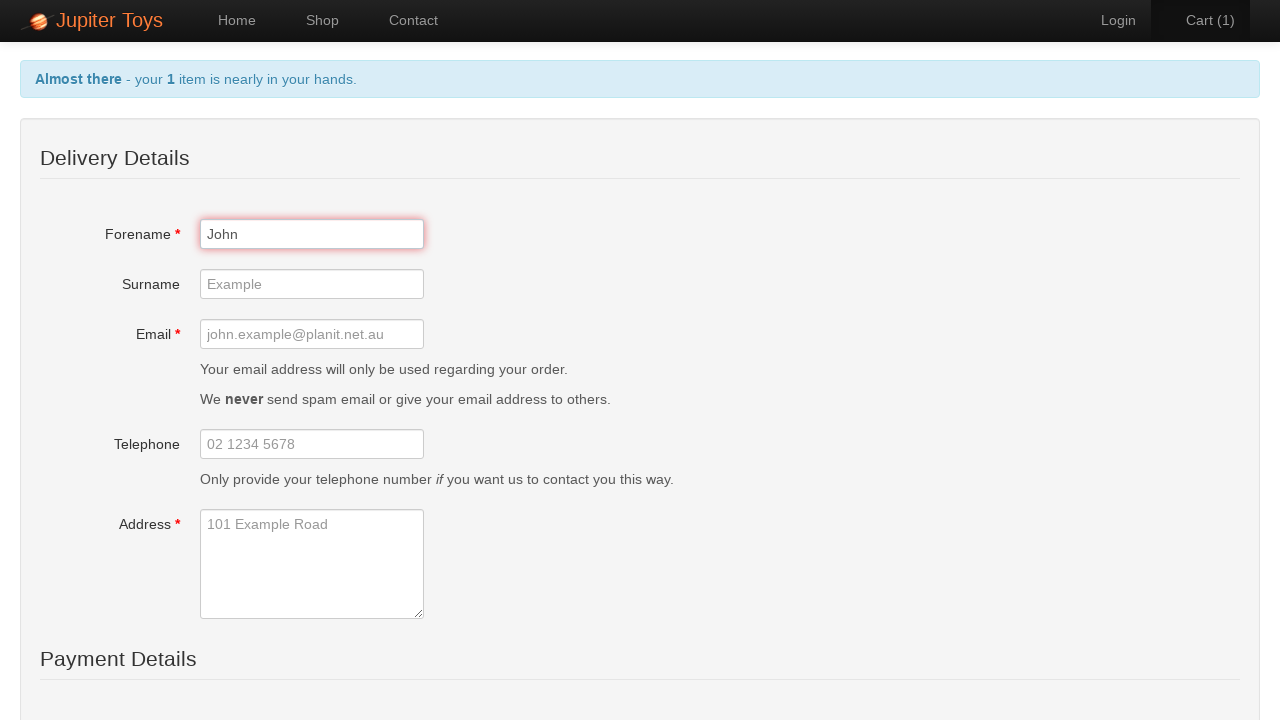

Filled email field with 'john@gmail.com' on #email
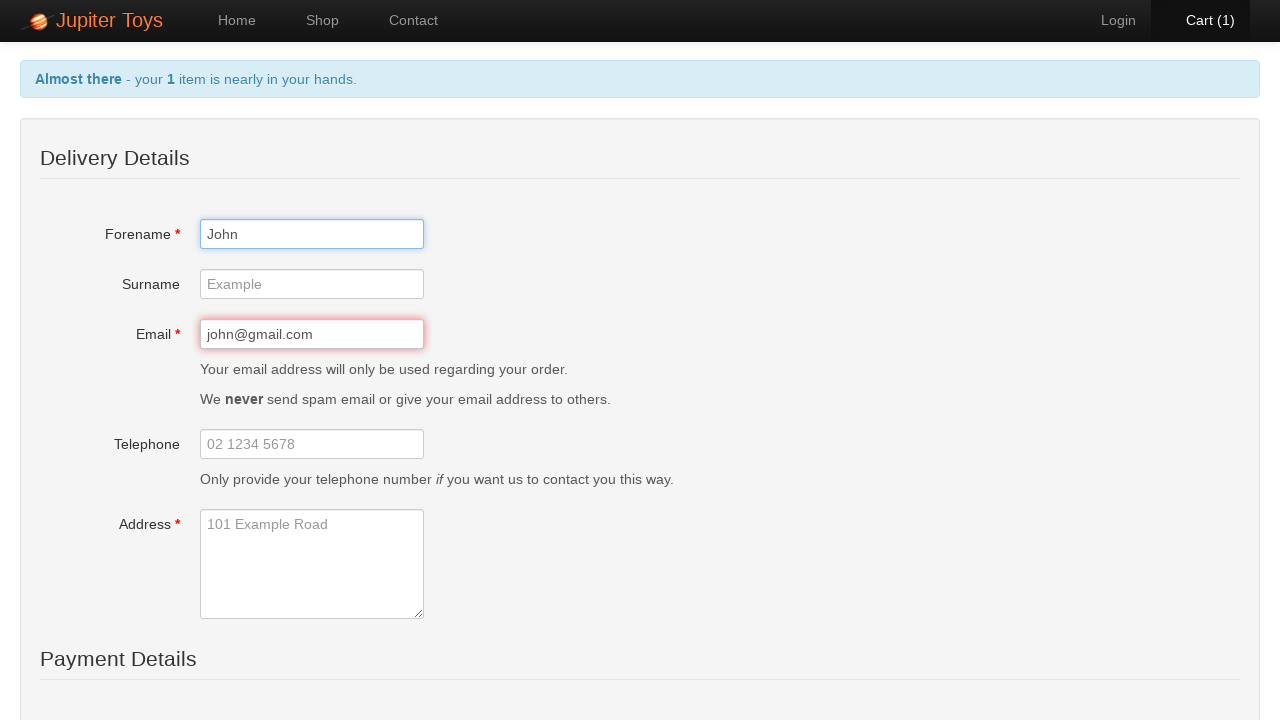

Filled address field with '2/13 Joy St' on #address
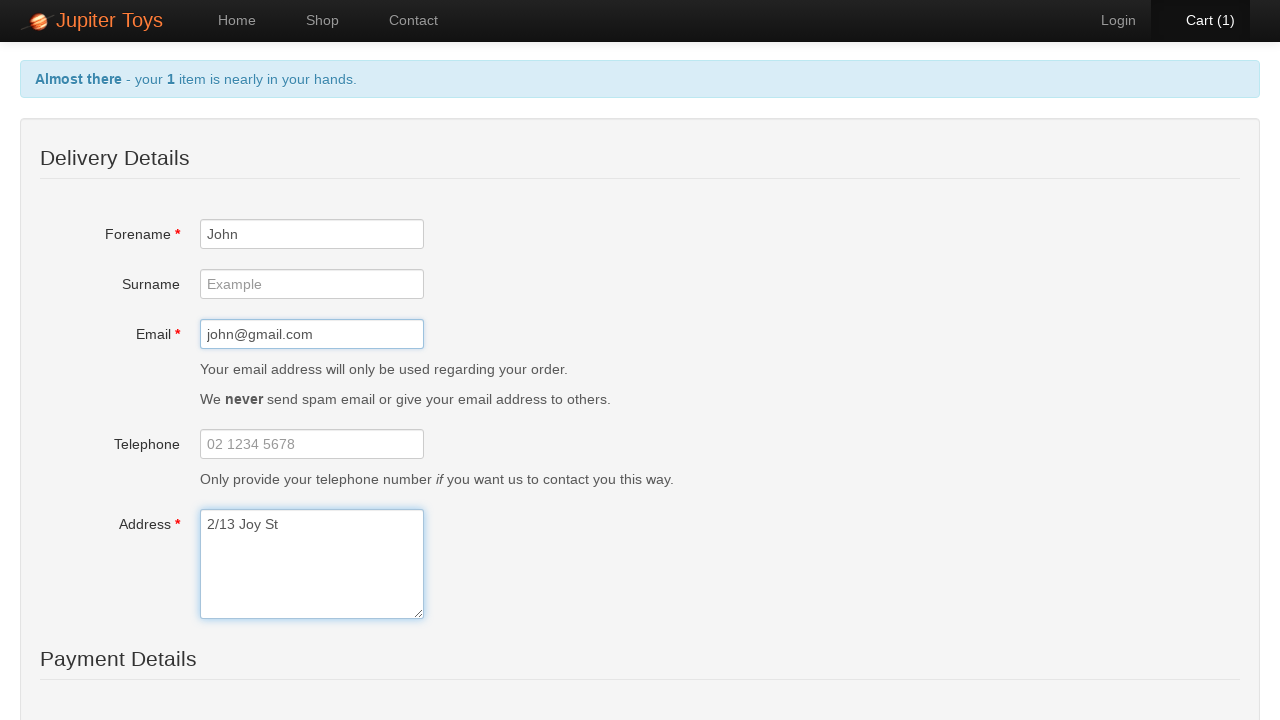

Selected Visa as card type on #cardType
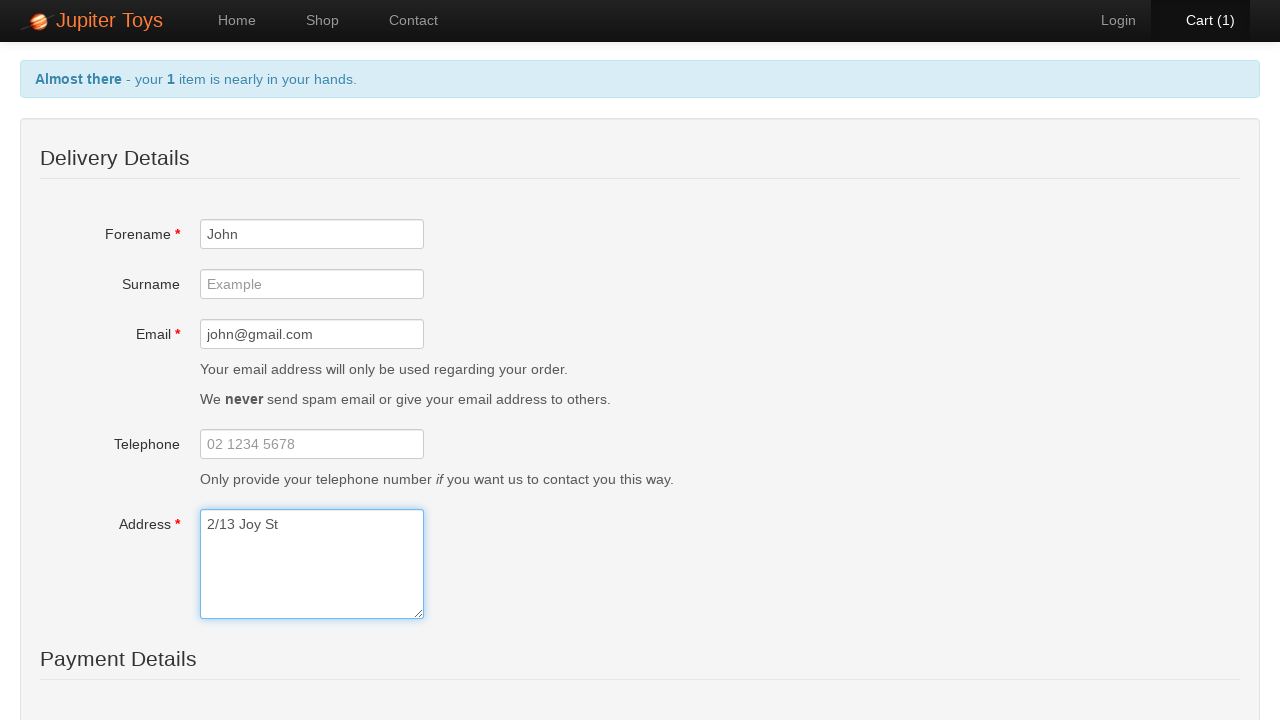

Filled card number field with '1234 5678 9988' on #card
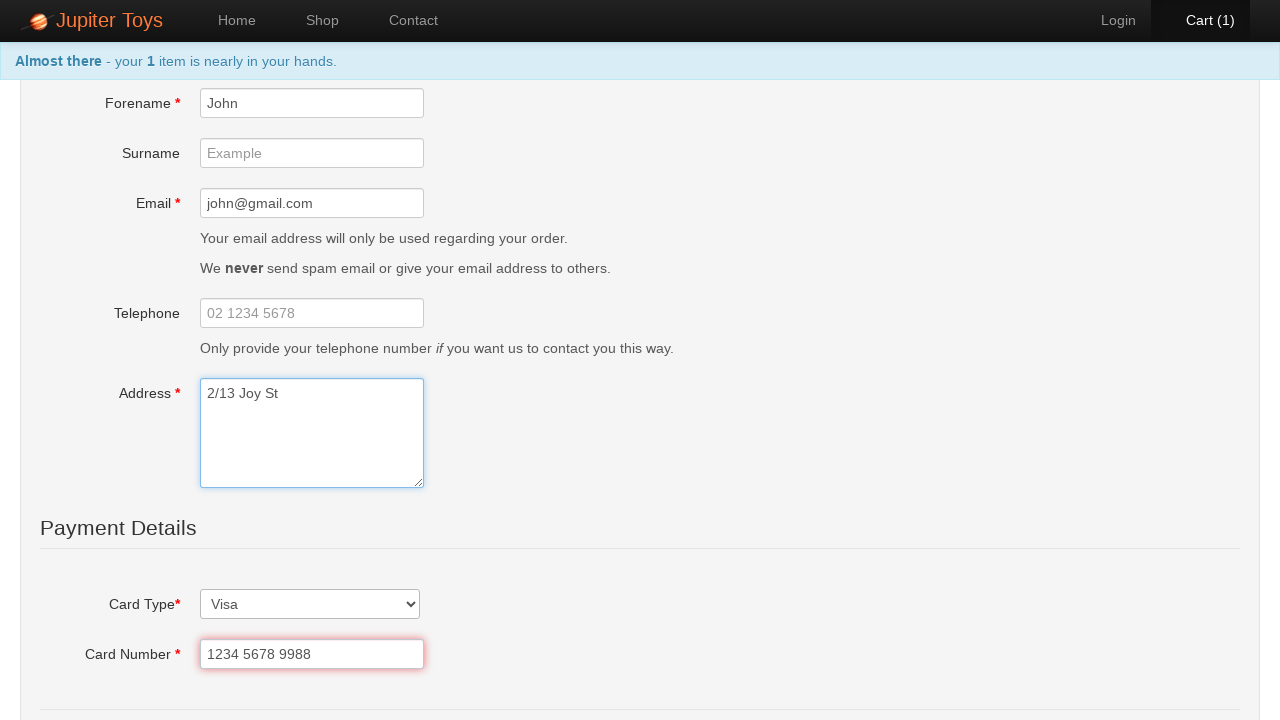

Clicked checkout submit button to complete order at (237, 553) on #checkout-submit-btn
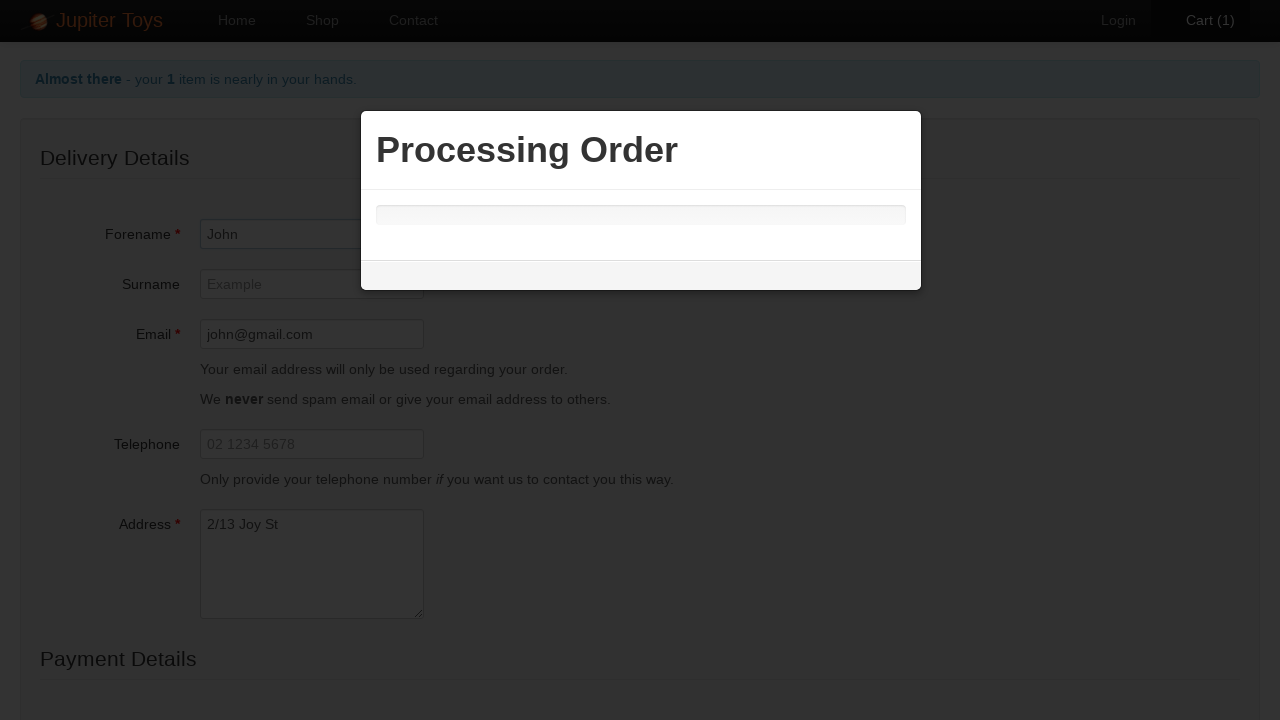

Order completed successfully, confirmation page displayed
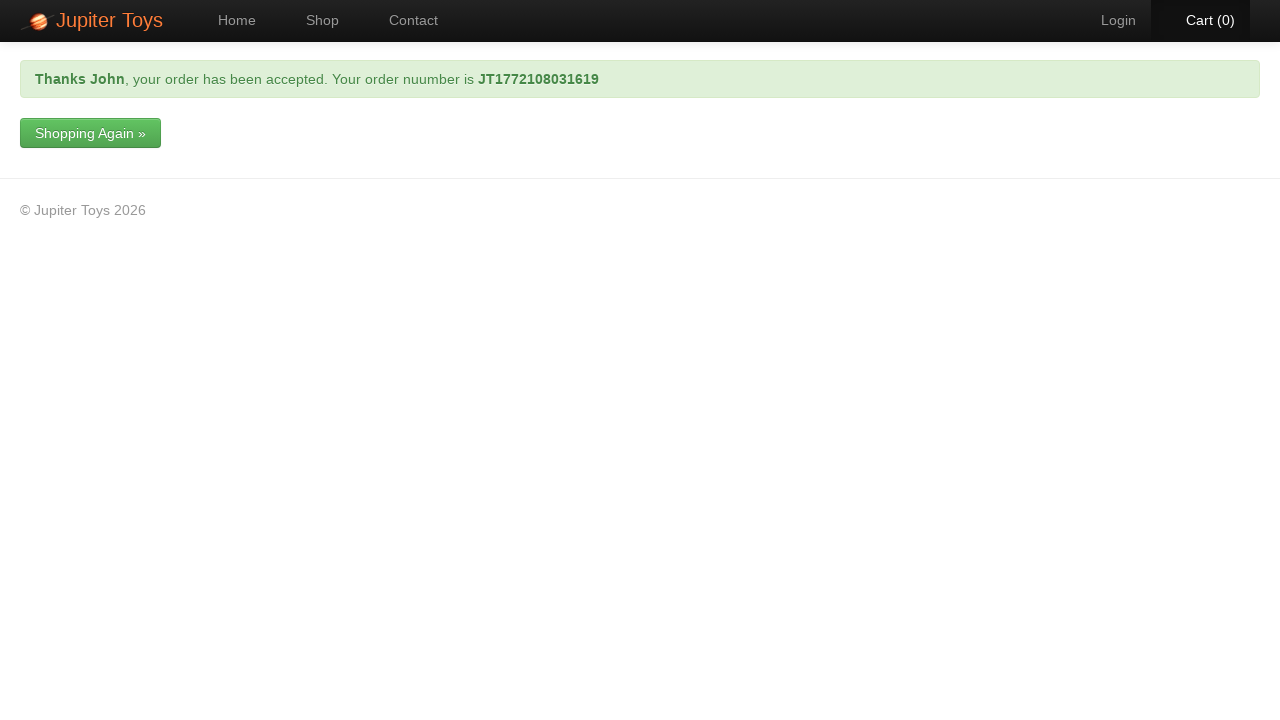

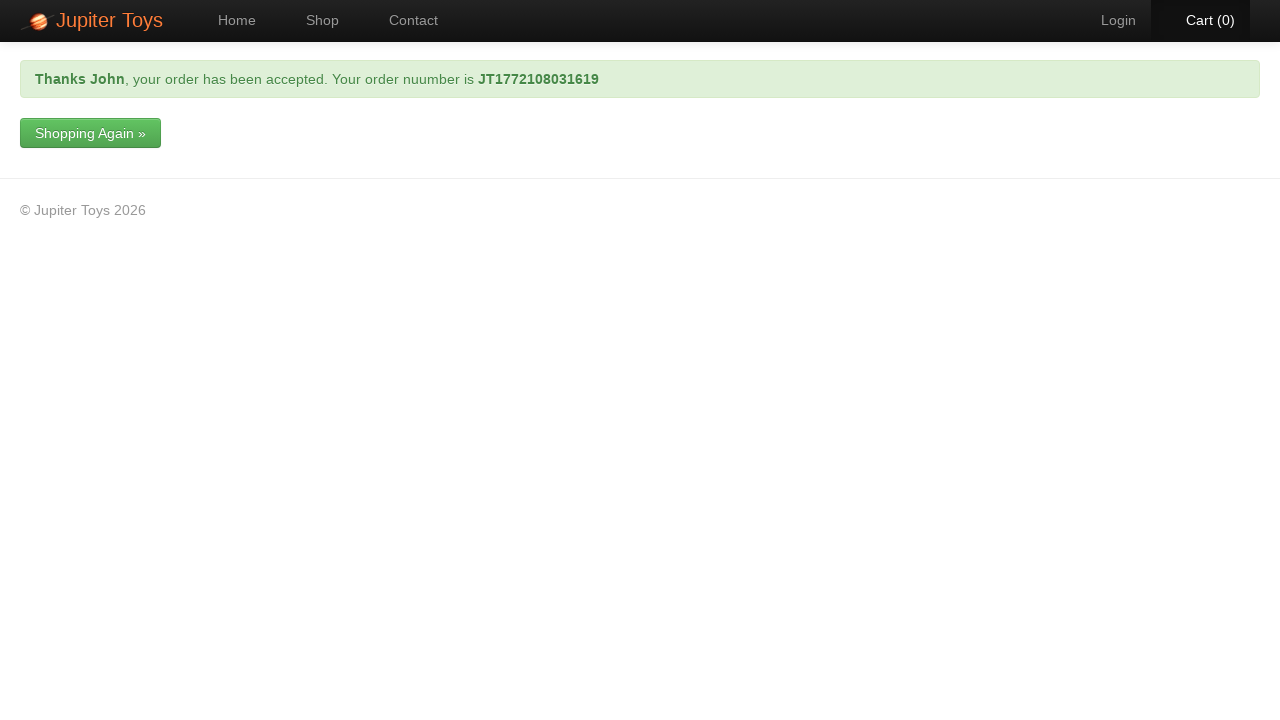